Navigates to Python.org homepage and verifies that the upcoming events widget is displayed with event listings

Starting URL: https://www.python.org/

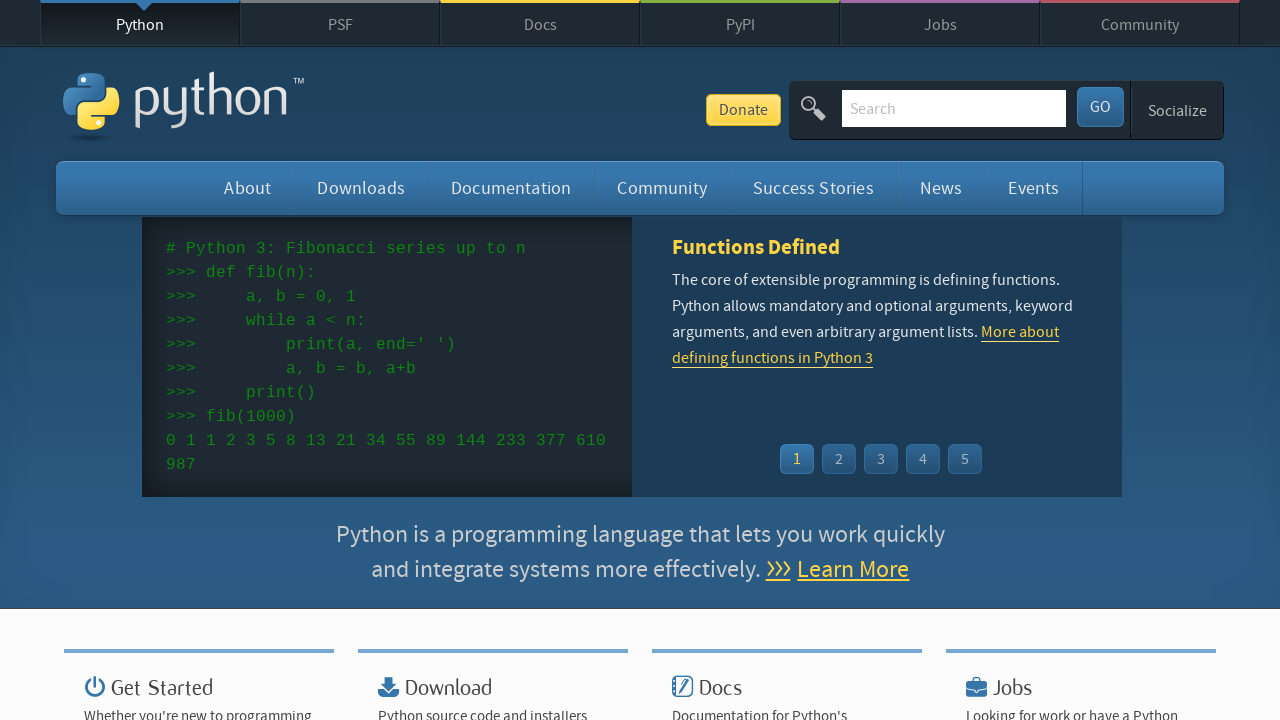

Navigated to Python.org homepage
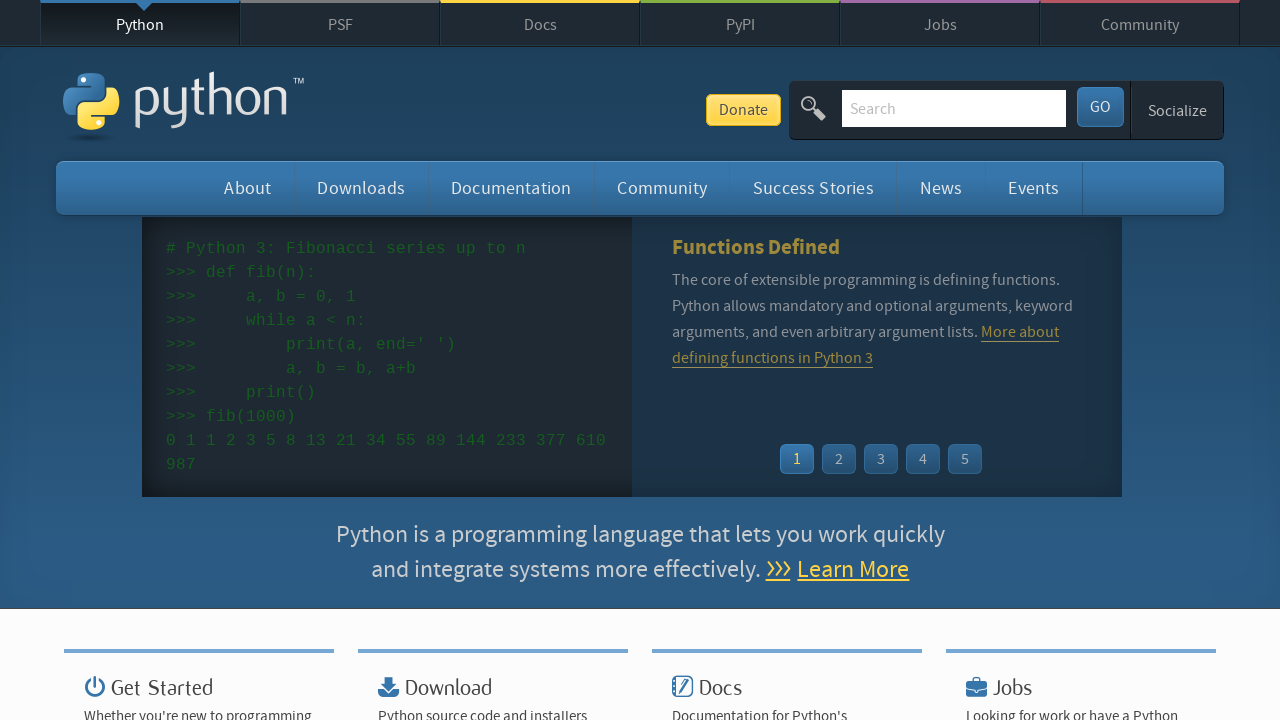

Event widget loaded with event time elements visible
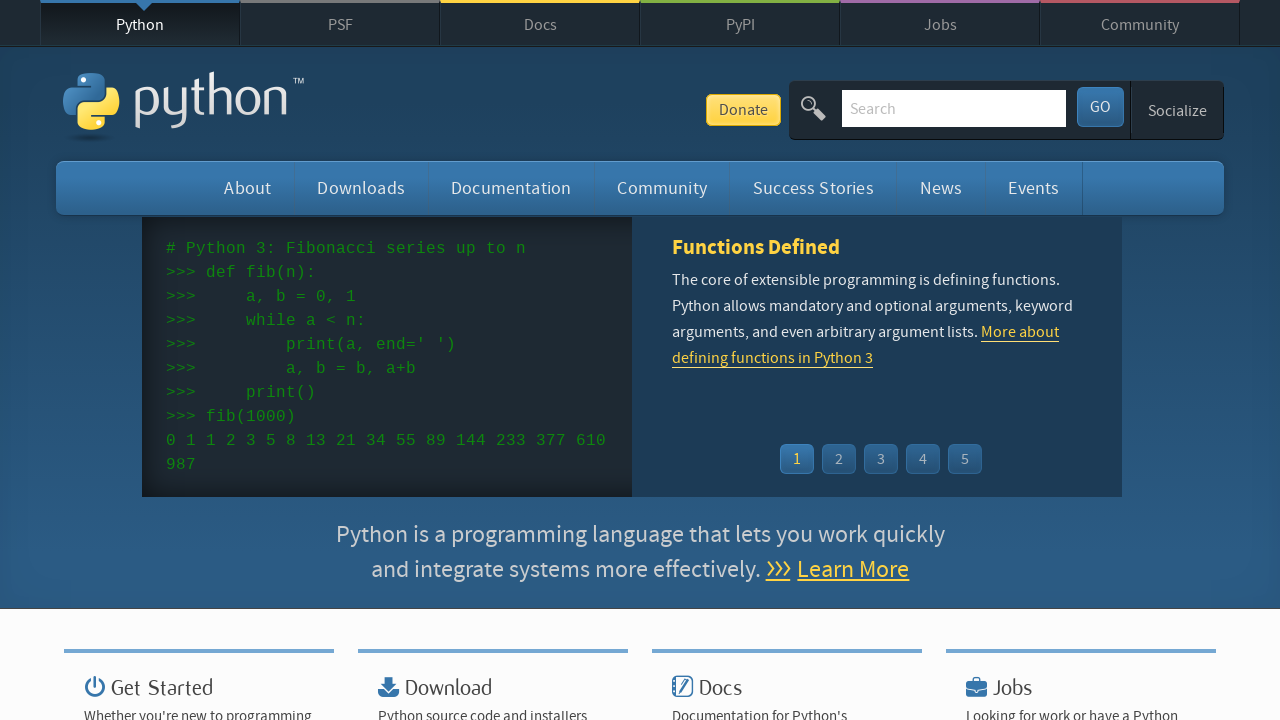

Verified upcoming events widget is displayed with event listings
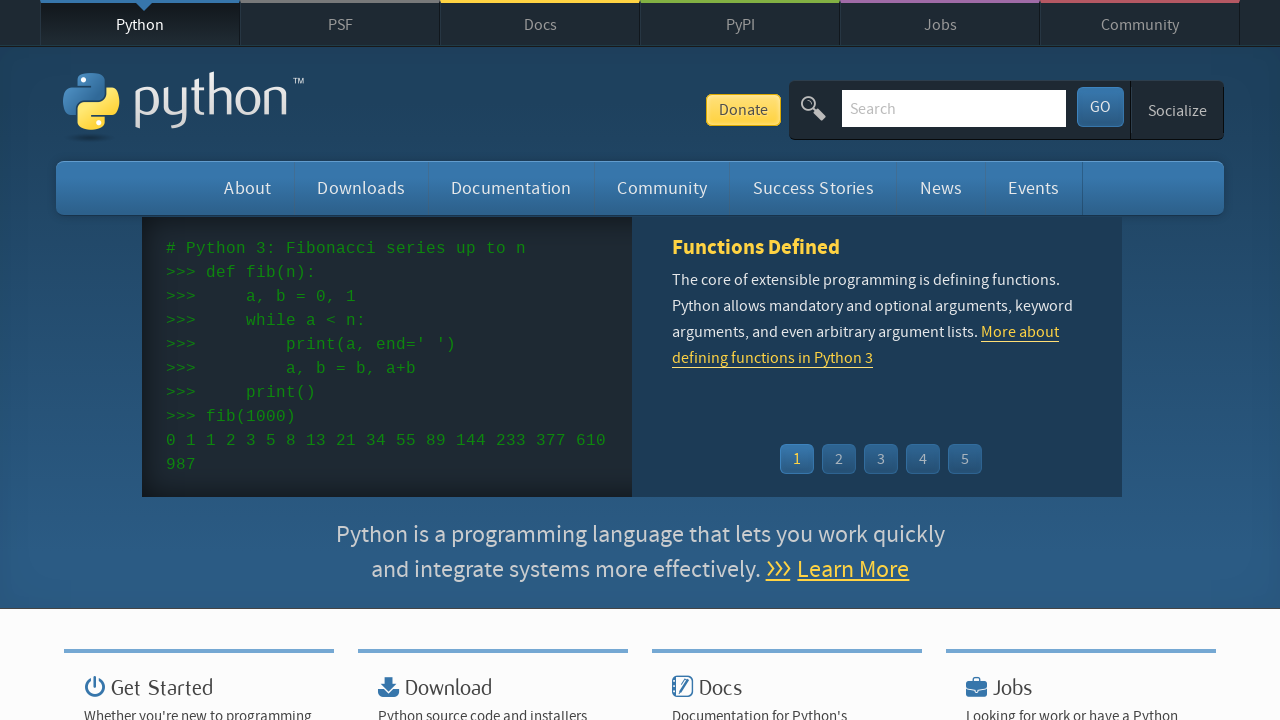

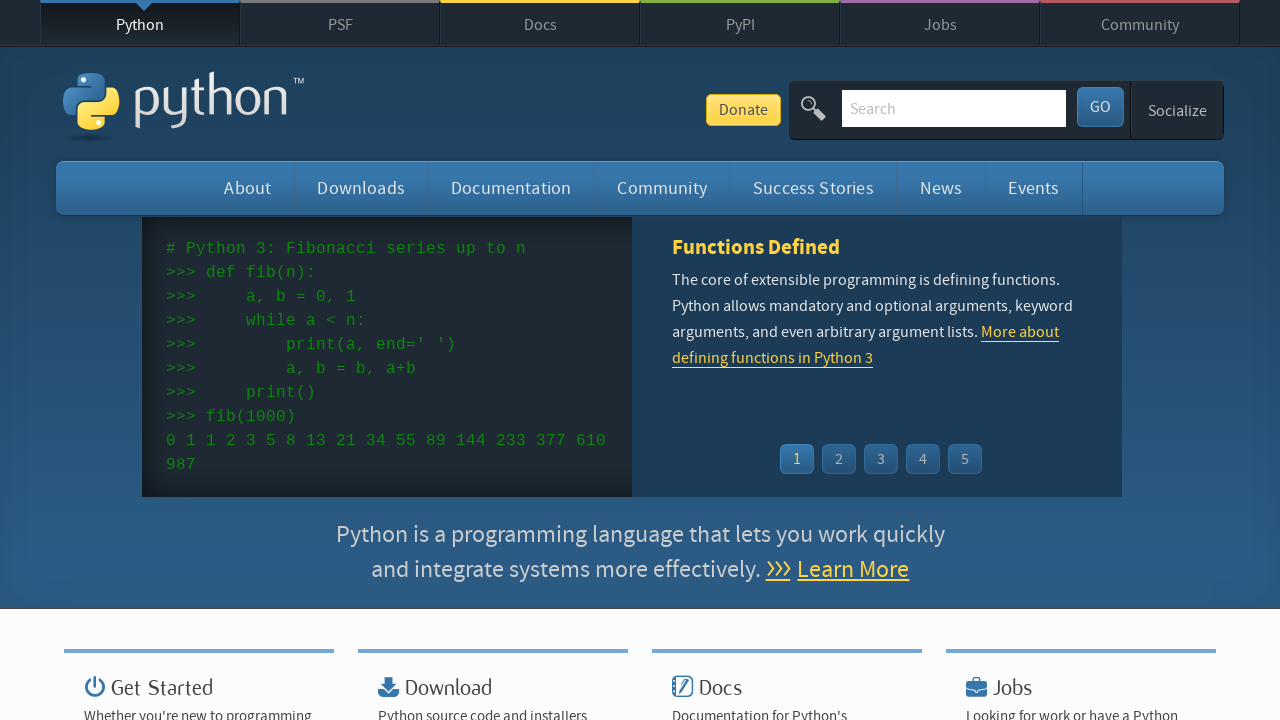